Clicks on the email input field on a practice form page

Starting URL: https://lm.skillbox.cc/qa_tester/module05/practice1/

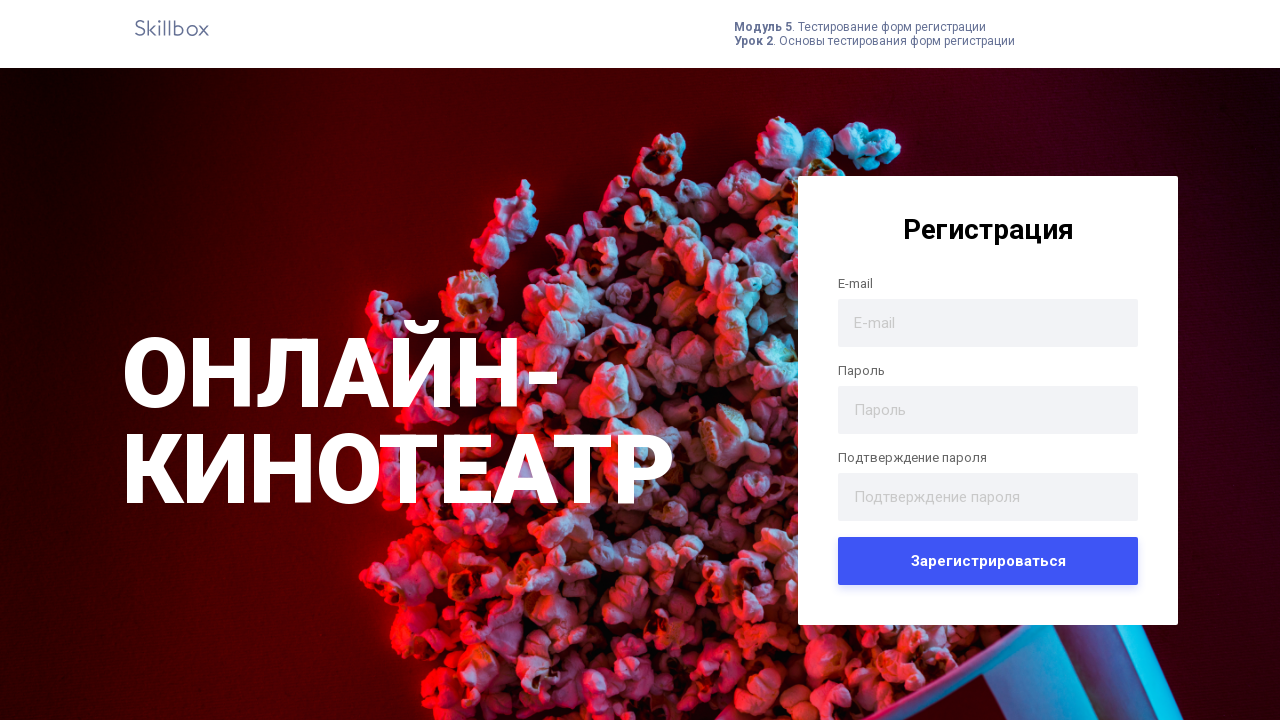

Navigated to practice form page
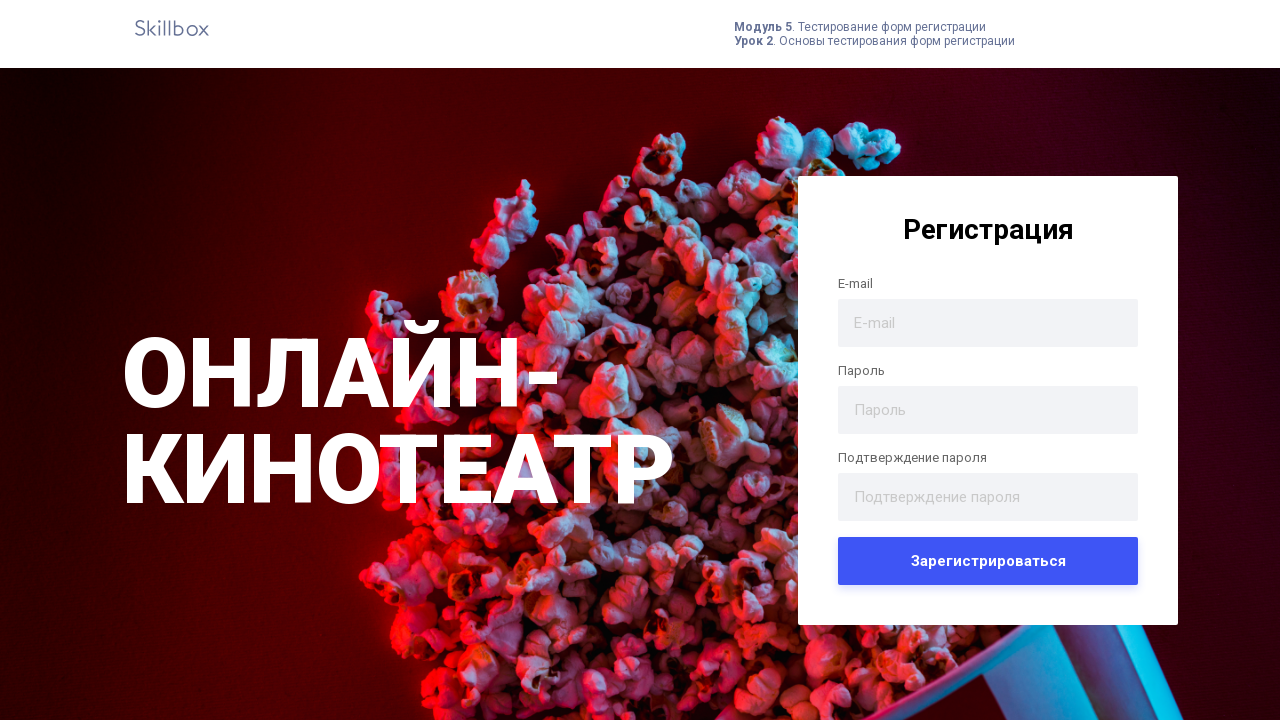

Clicked on the email input field at (988, 322) on .form-input
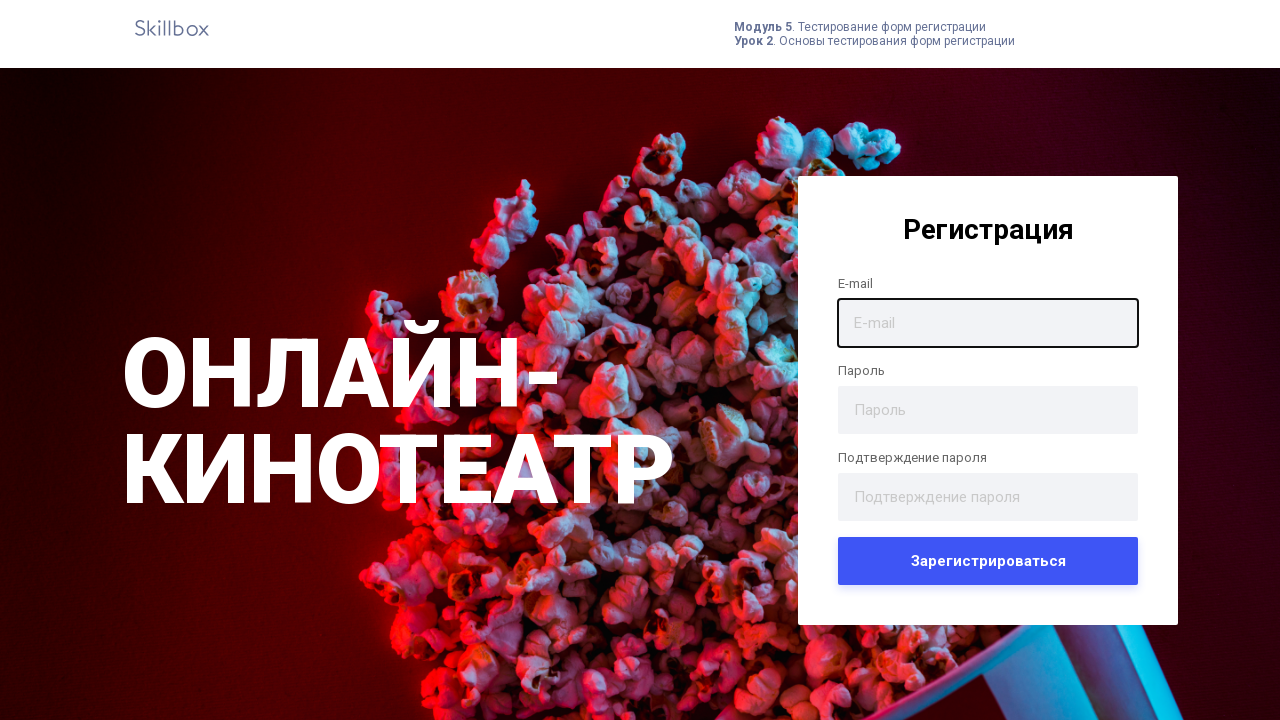

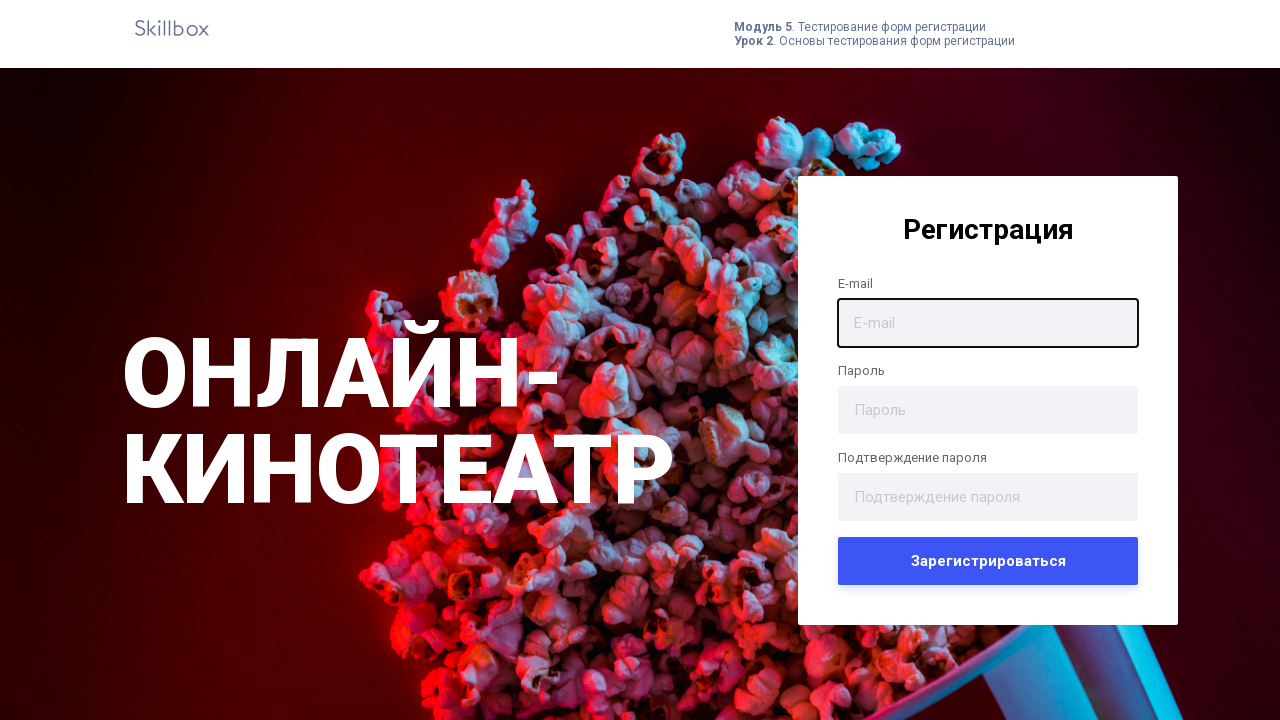